Tests checkbox interaction by locating all checkboxes with name "sports" on an HTML tutorial page and clicking each one to select them.

Starting URL: http://www.tizag.com/htmlT/htmlcheckboxes.php

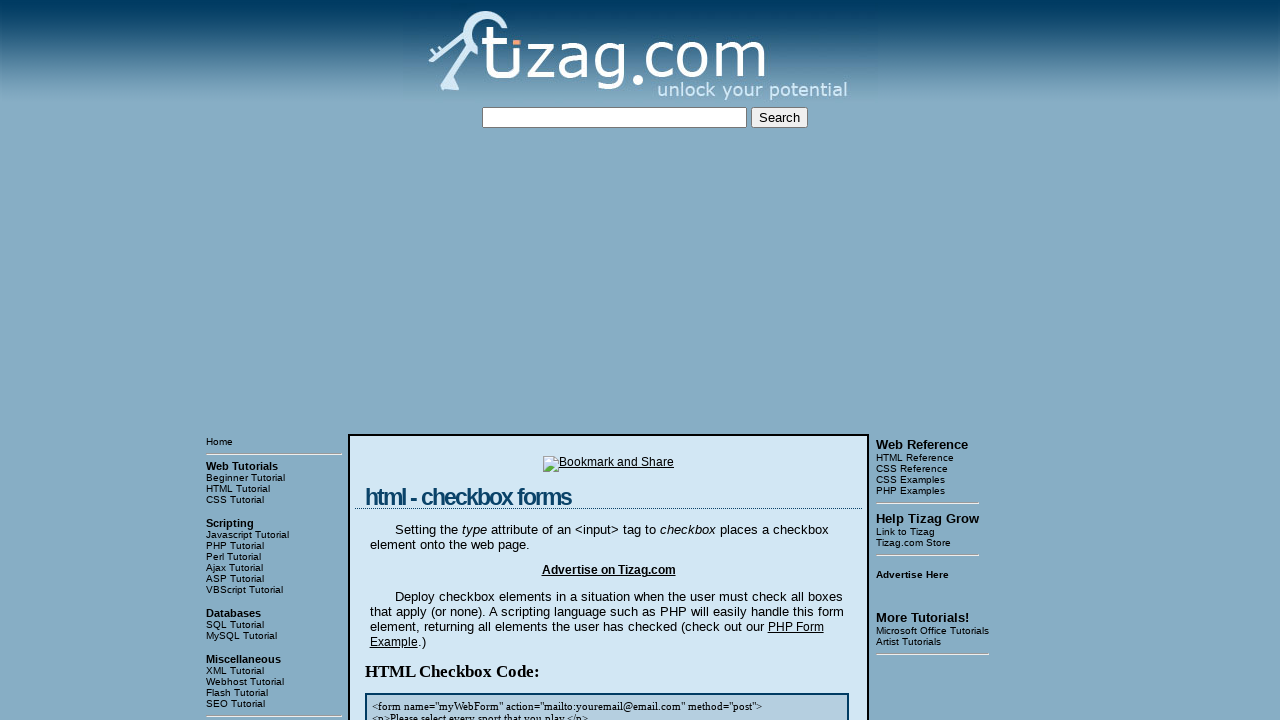

Set viewport size to 1920x1080
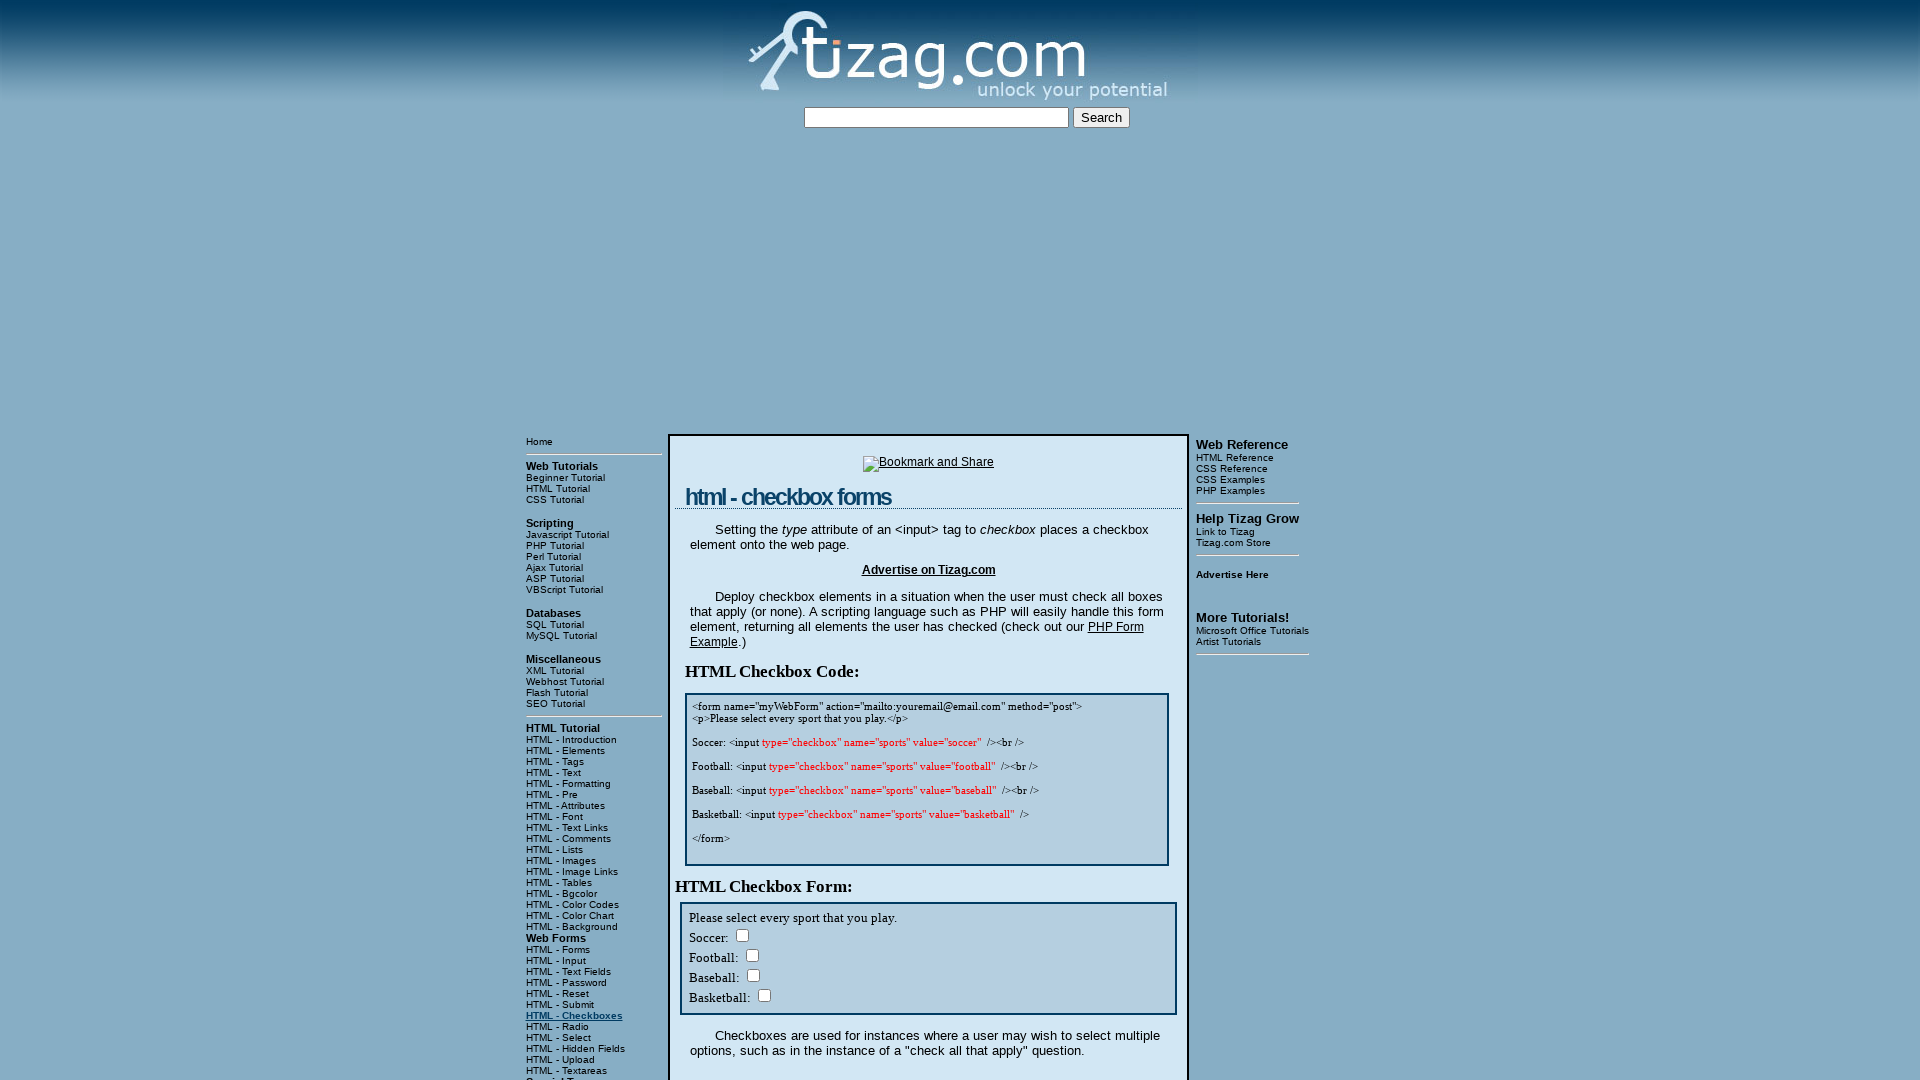

Located all checkboxes with name 'sports'
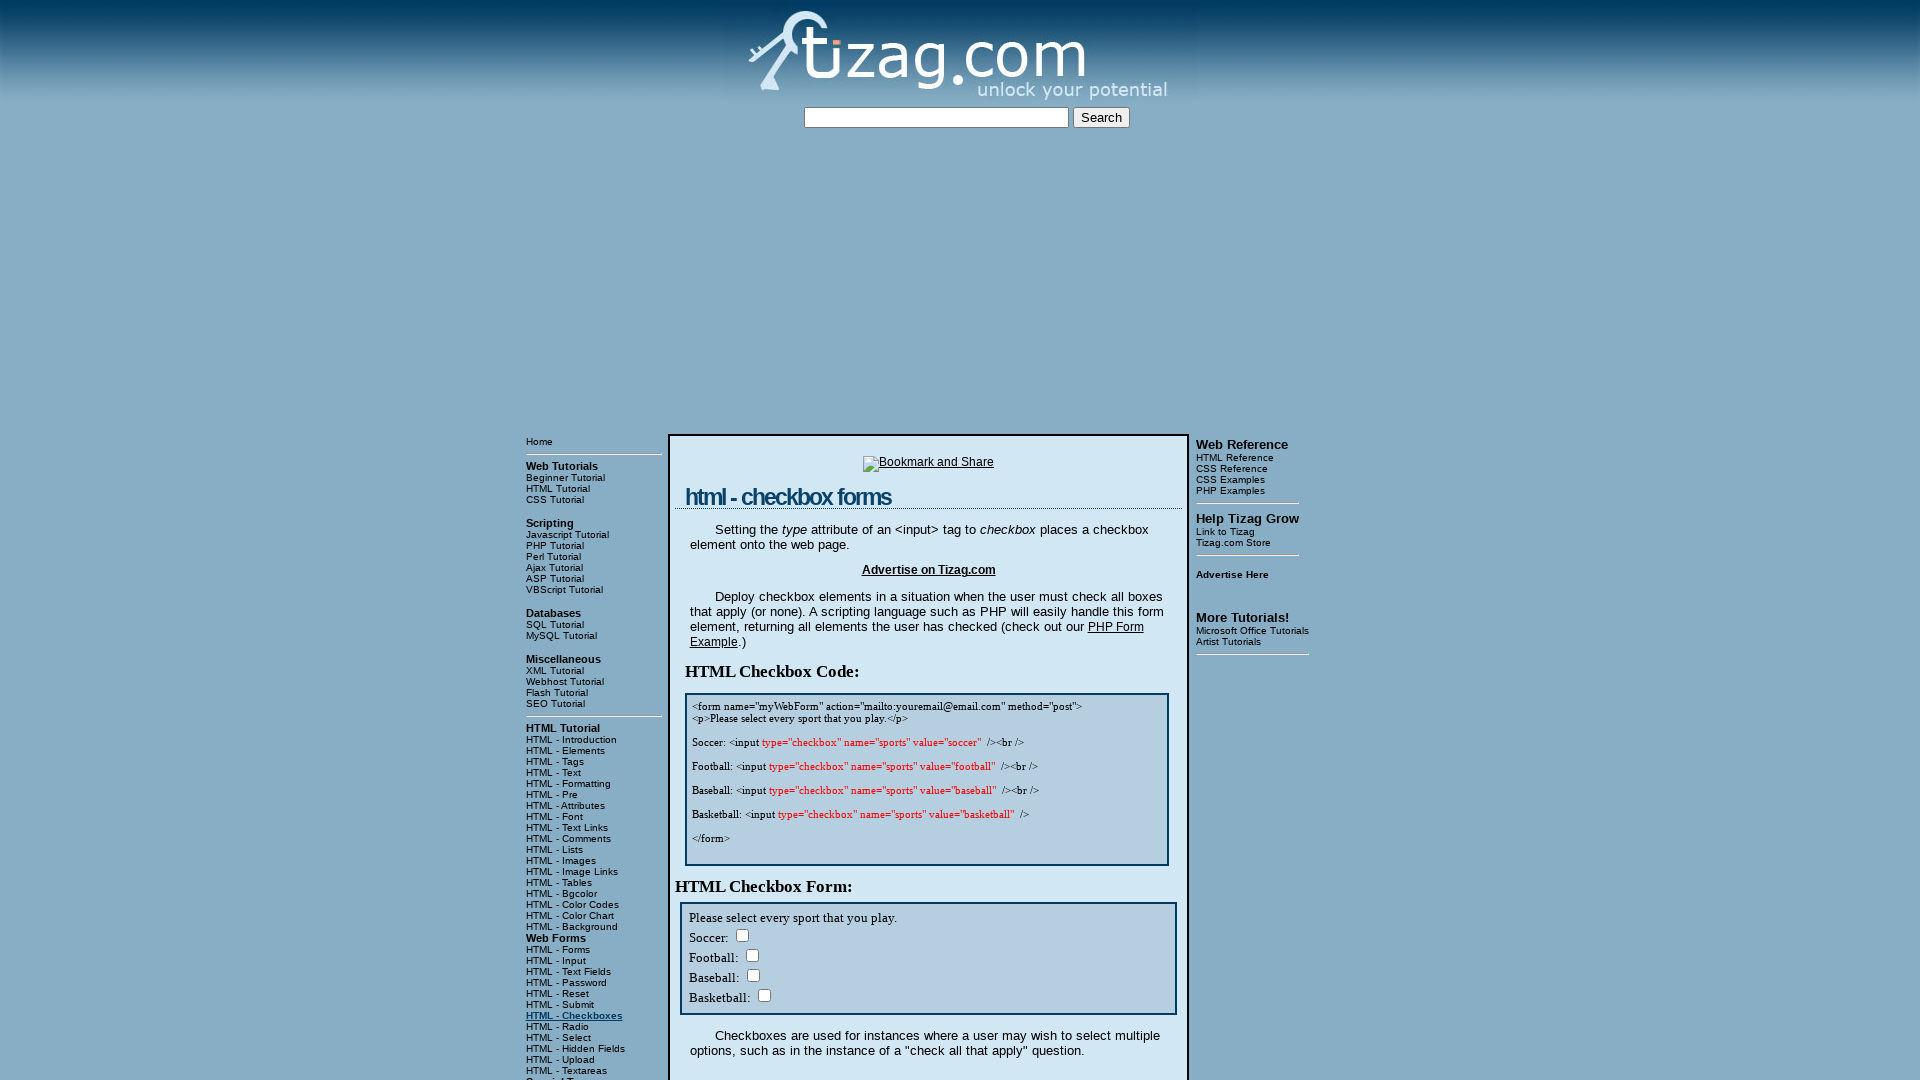

Found 8 sports checkboxes
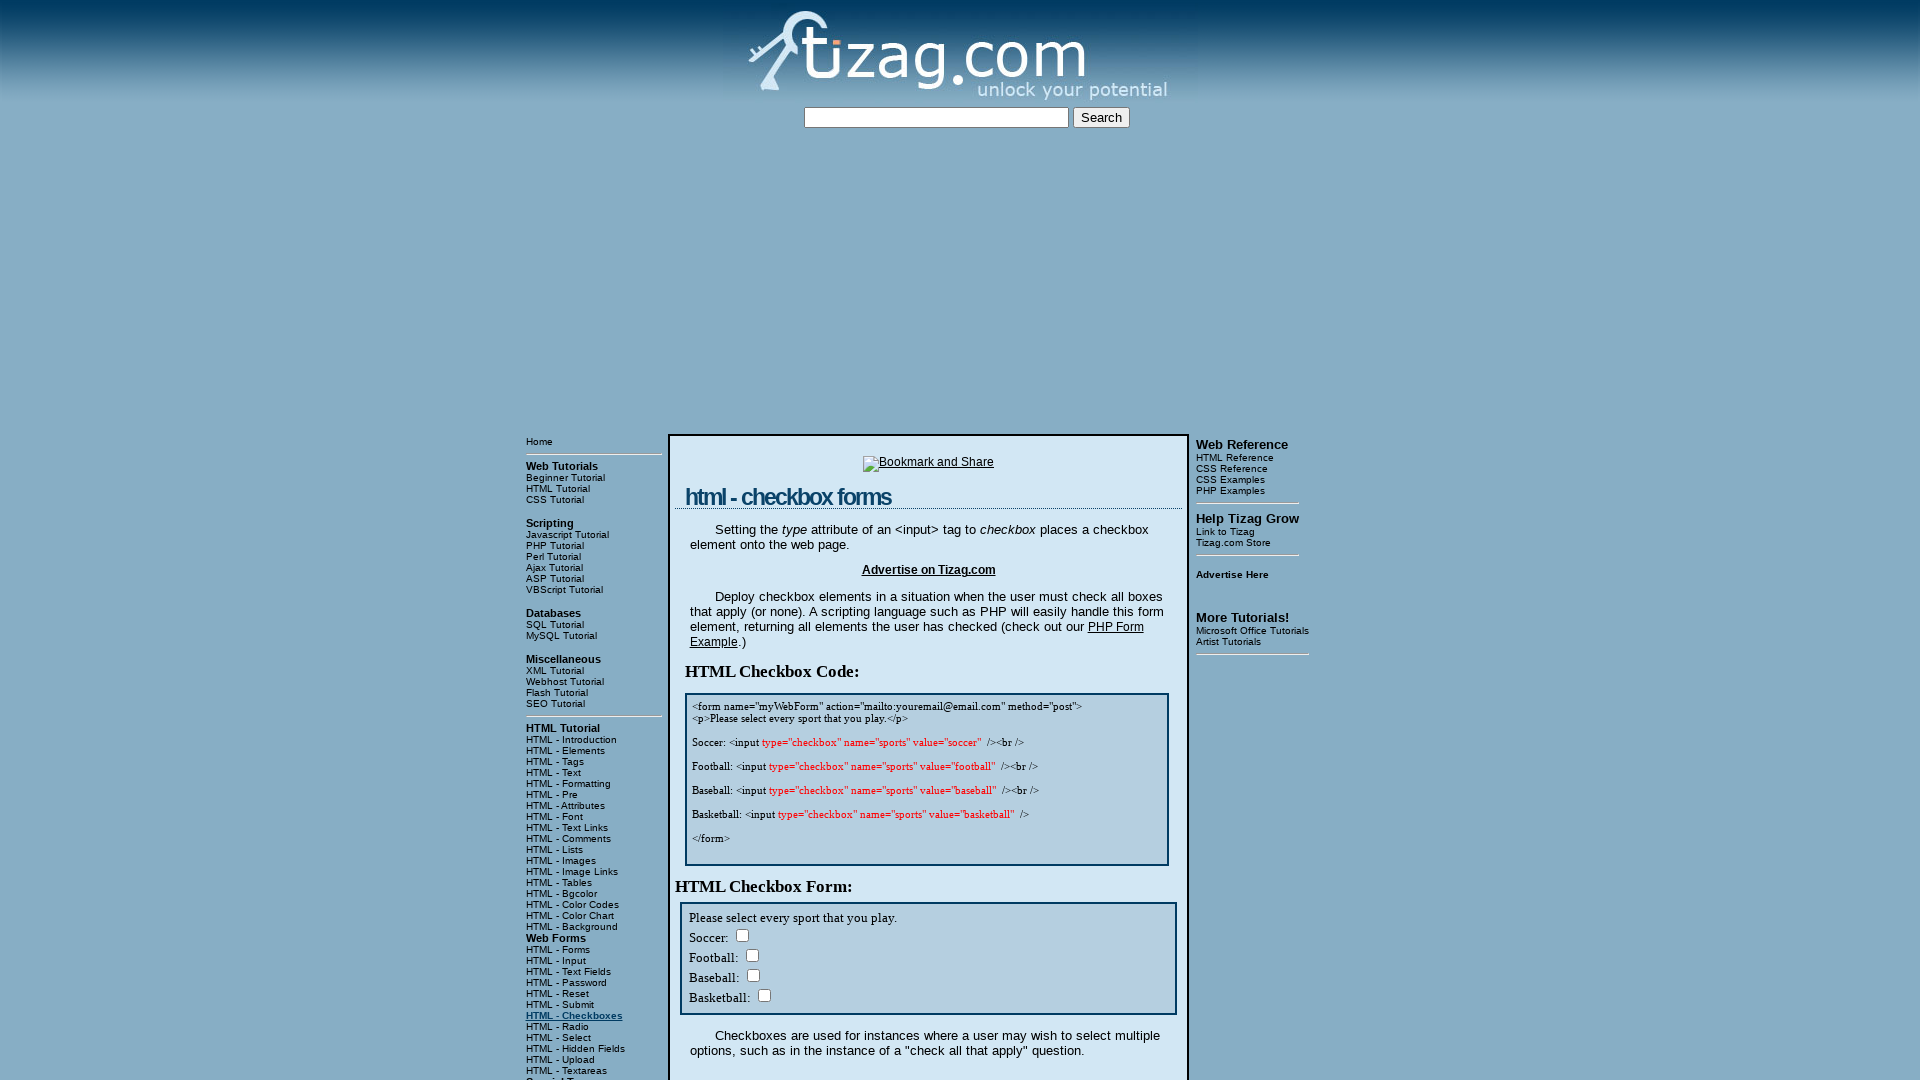

Clicked sports checkbox 1 of 8 at (742, 935) on [name="sports"] >> nth=0
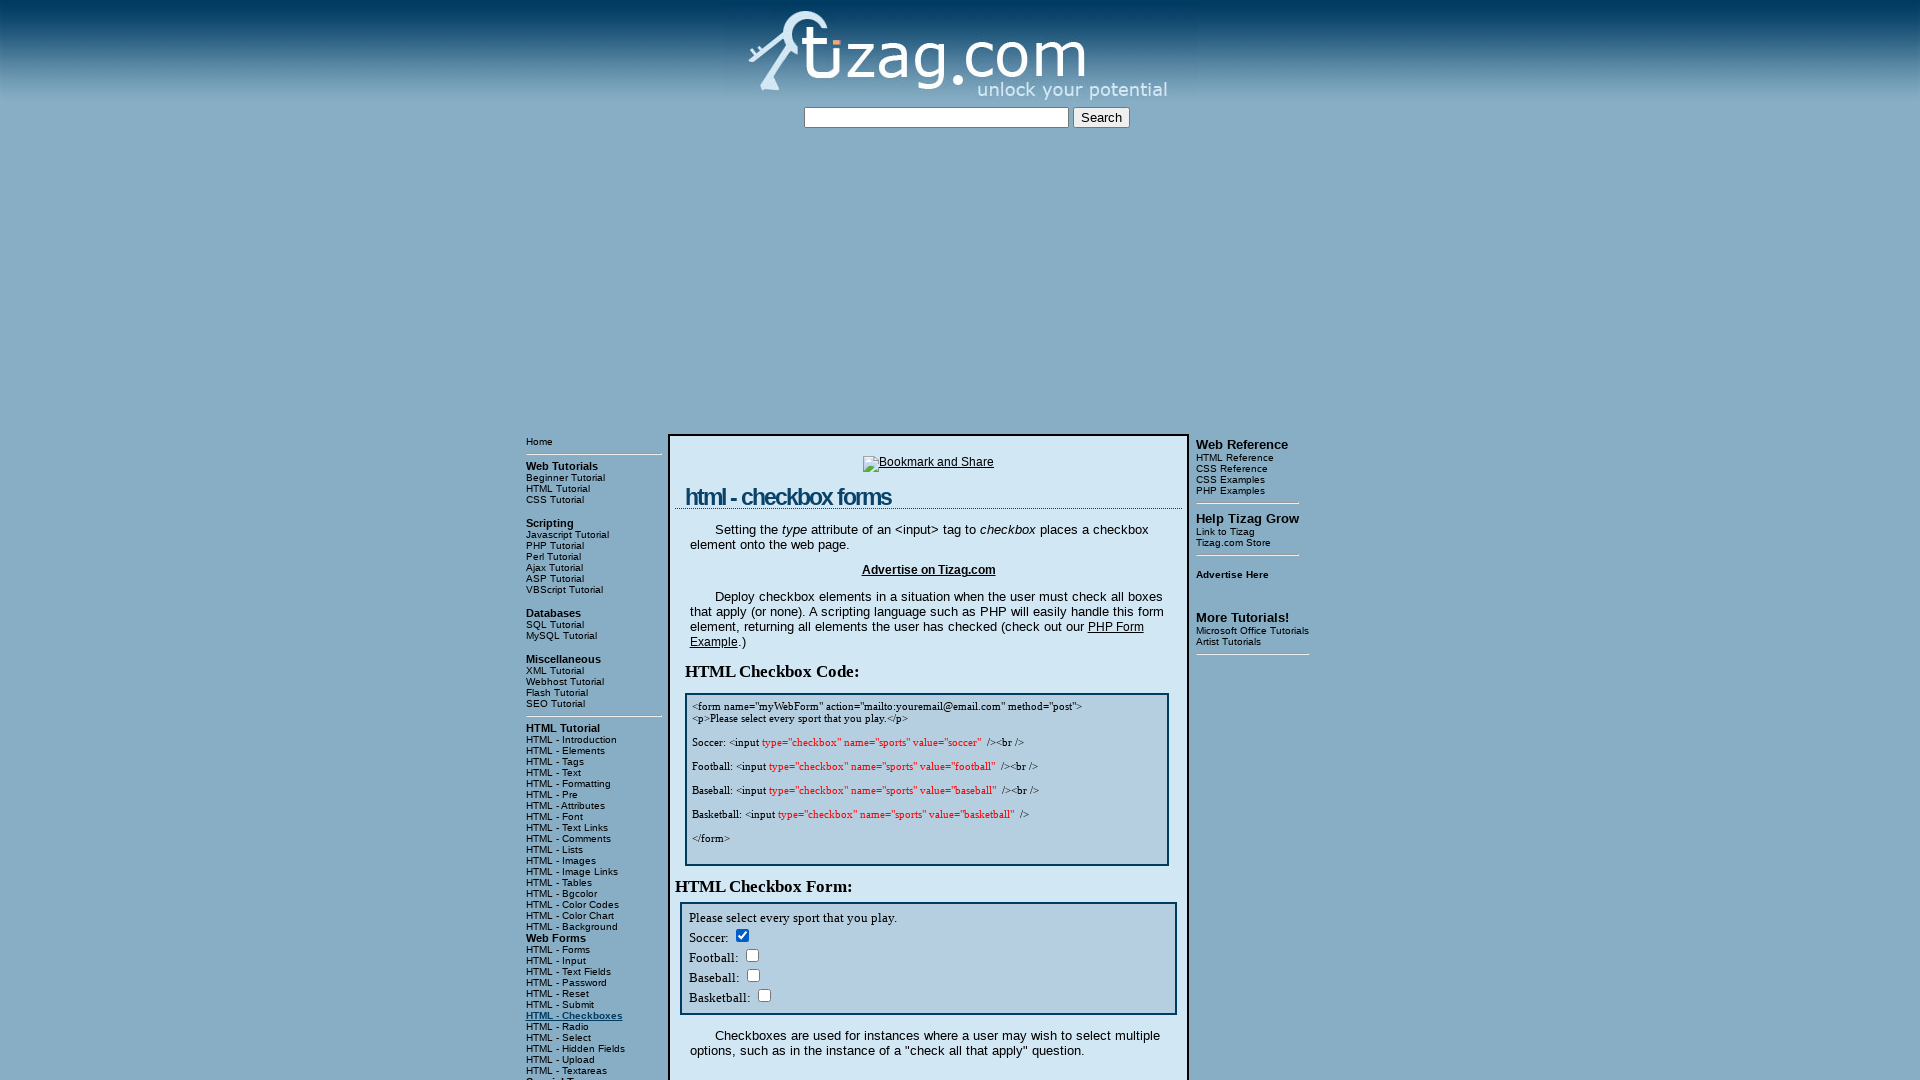

Clicked sports checkbox 2 of 8 at (752, 955) on [name="sports"] >> nth=1
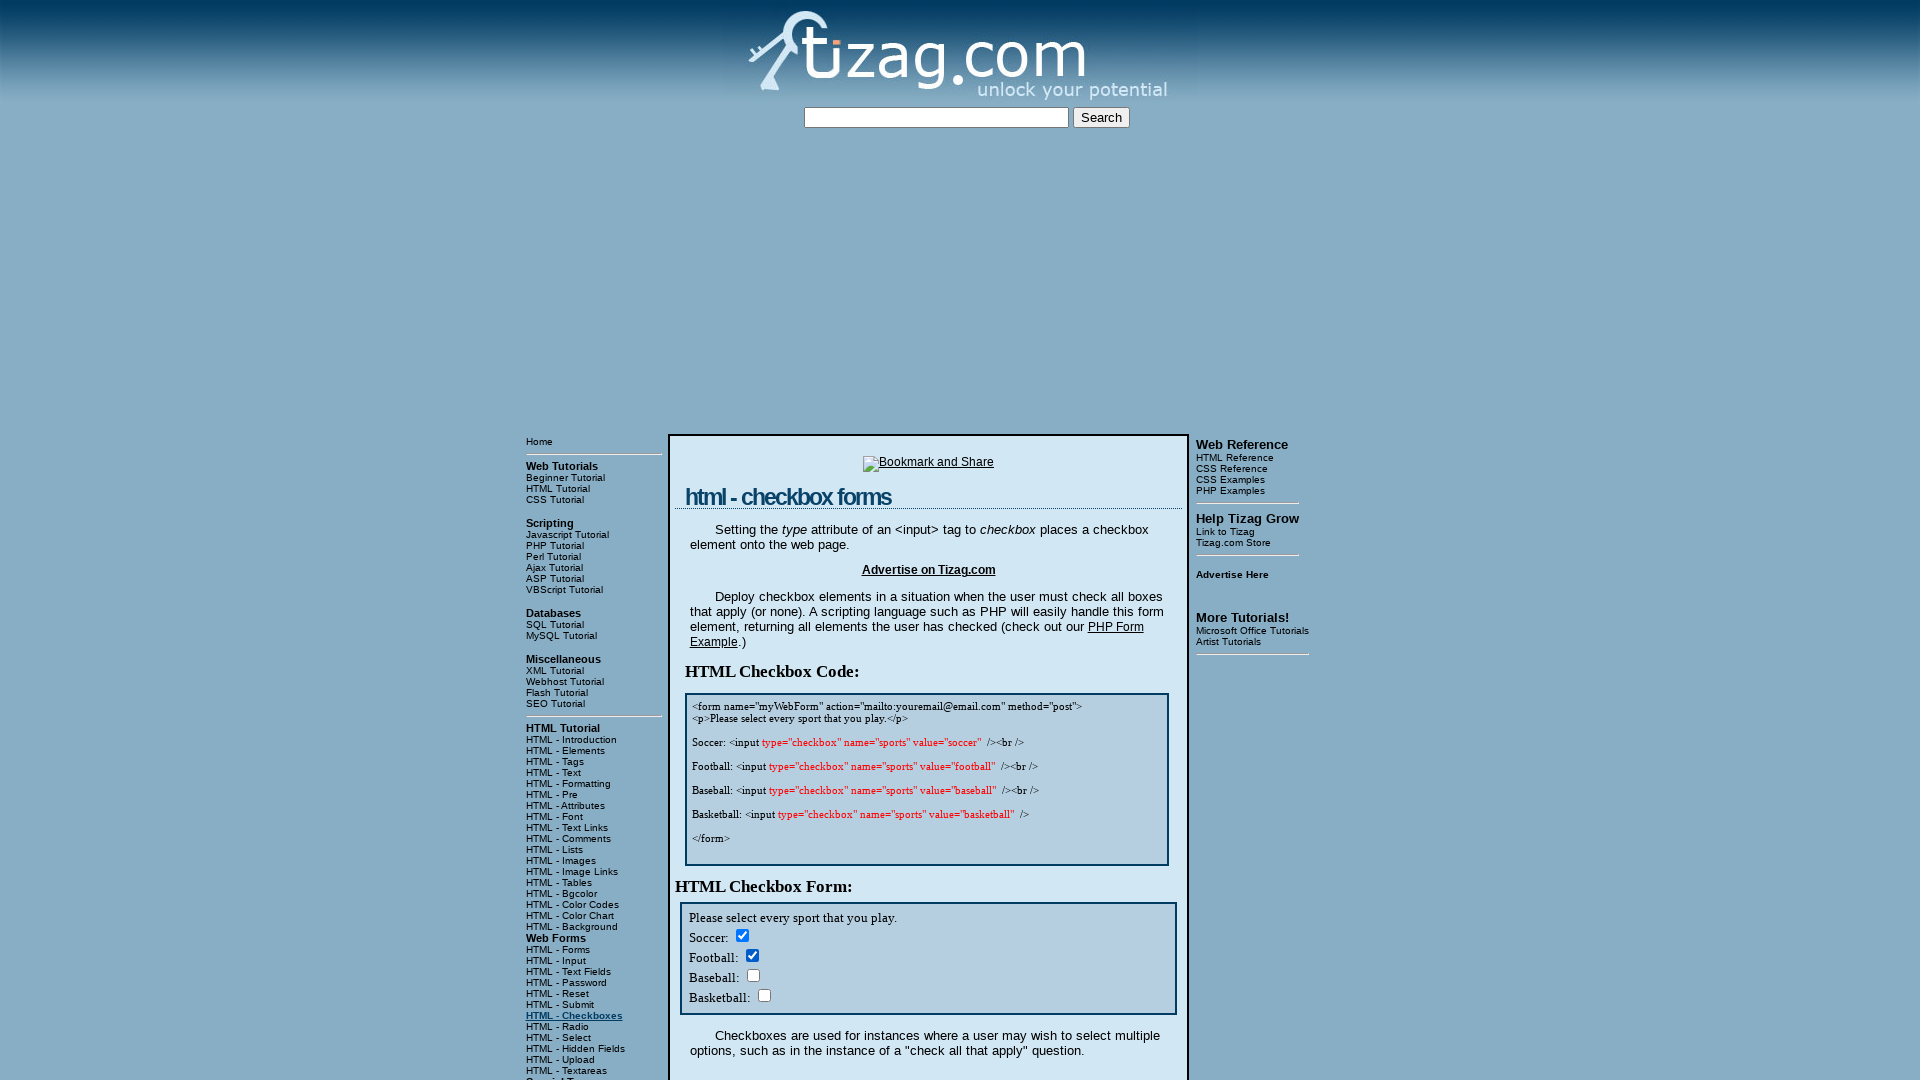

Clicked sports checkbox 3 of 8 at (753, 975) on [name="sports"] >> nth=2
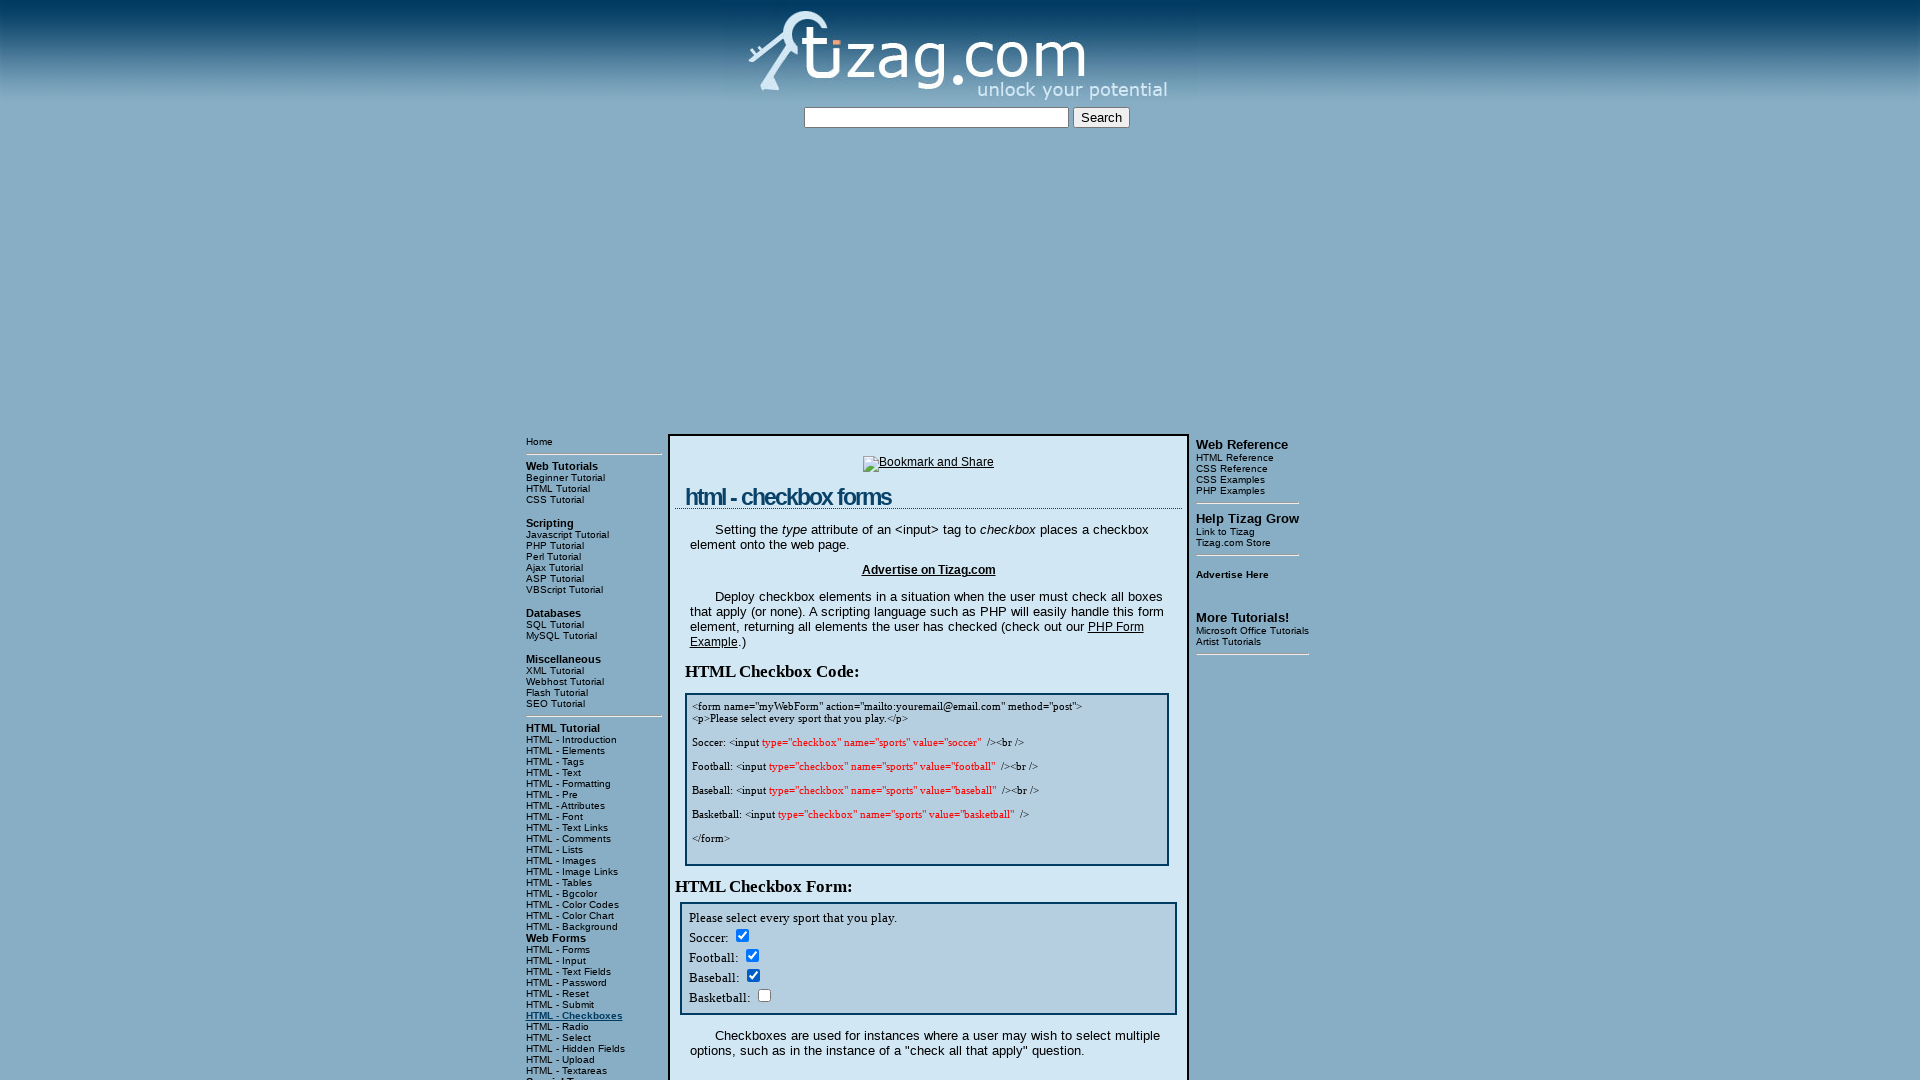

Clicked sports checkbox 4 of 8 at (764, 995) on [name="sports"] >> nth=3
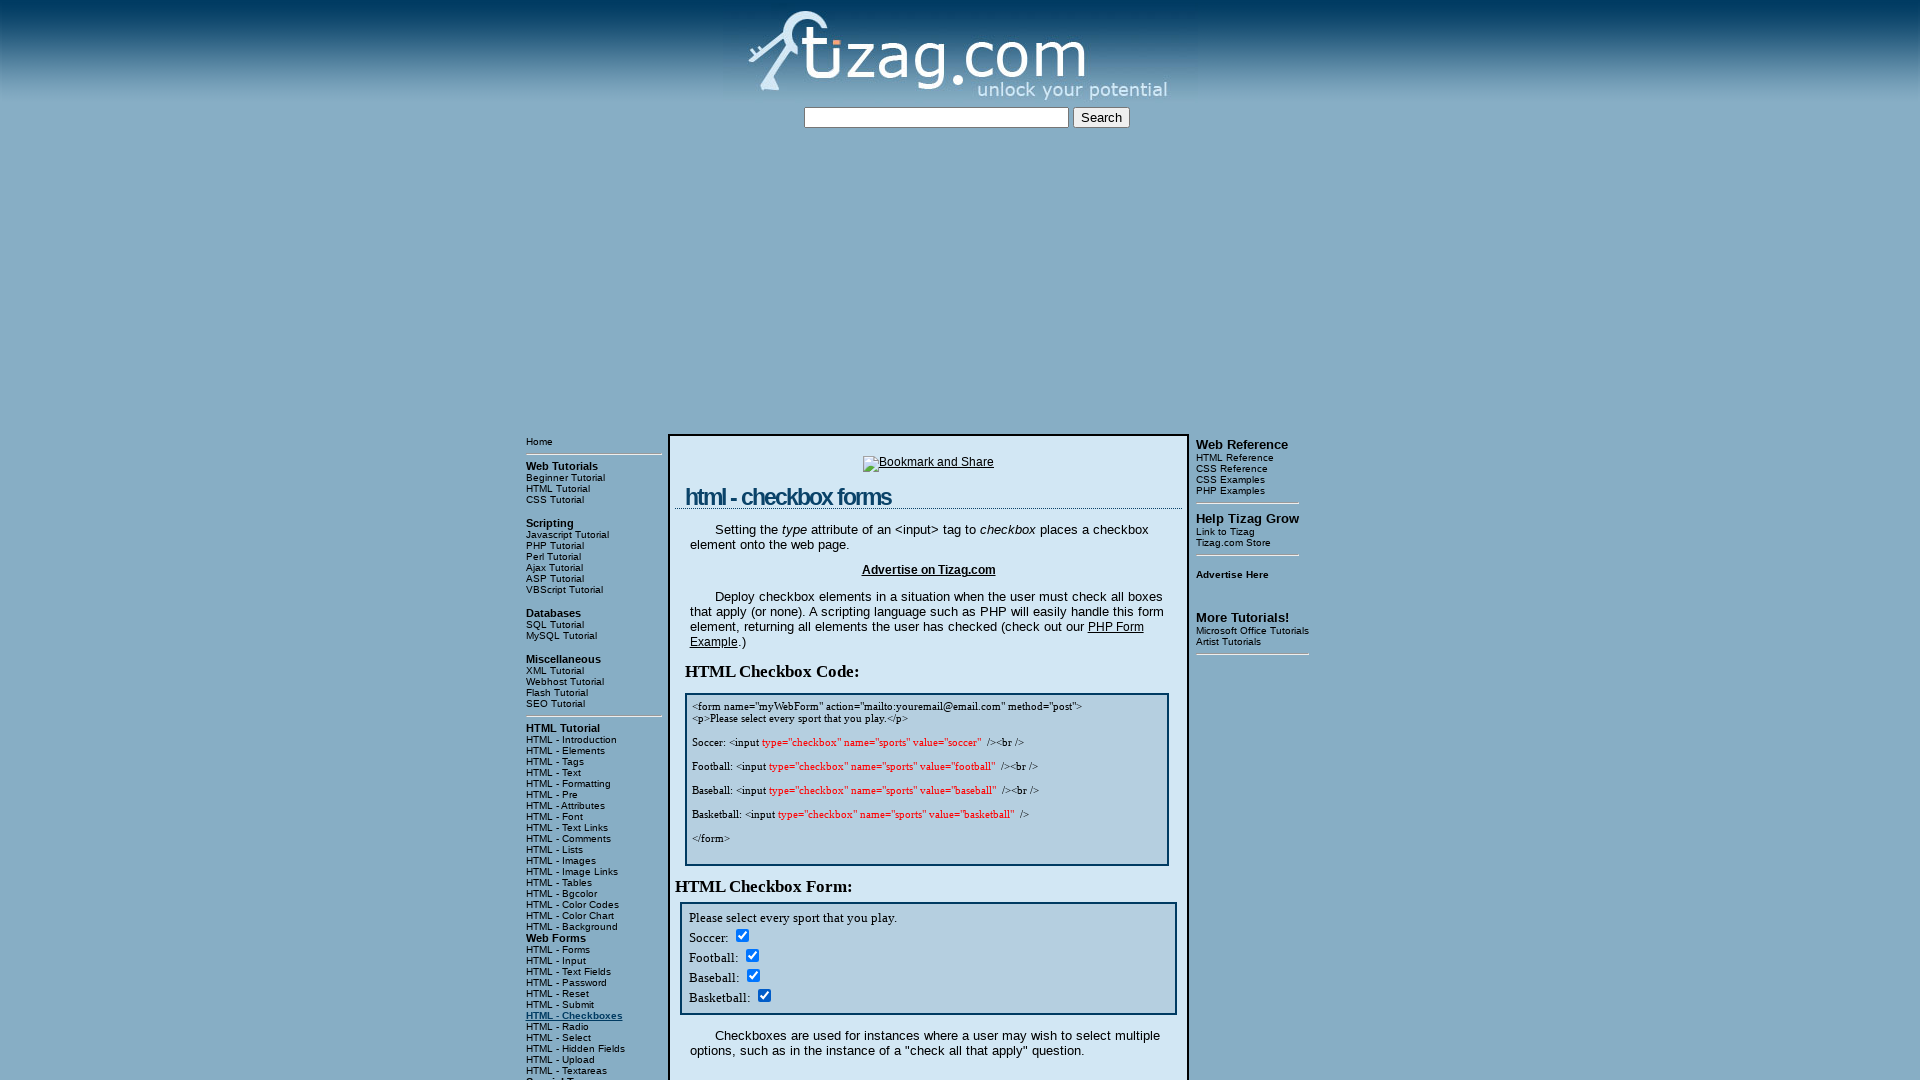

Clicked sports checkbox 5 of 8 at (742, 540) on [name="sports"] >> nth=4
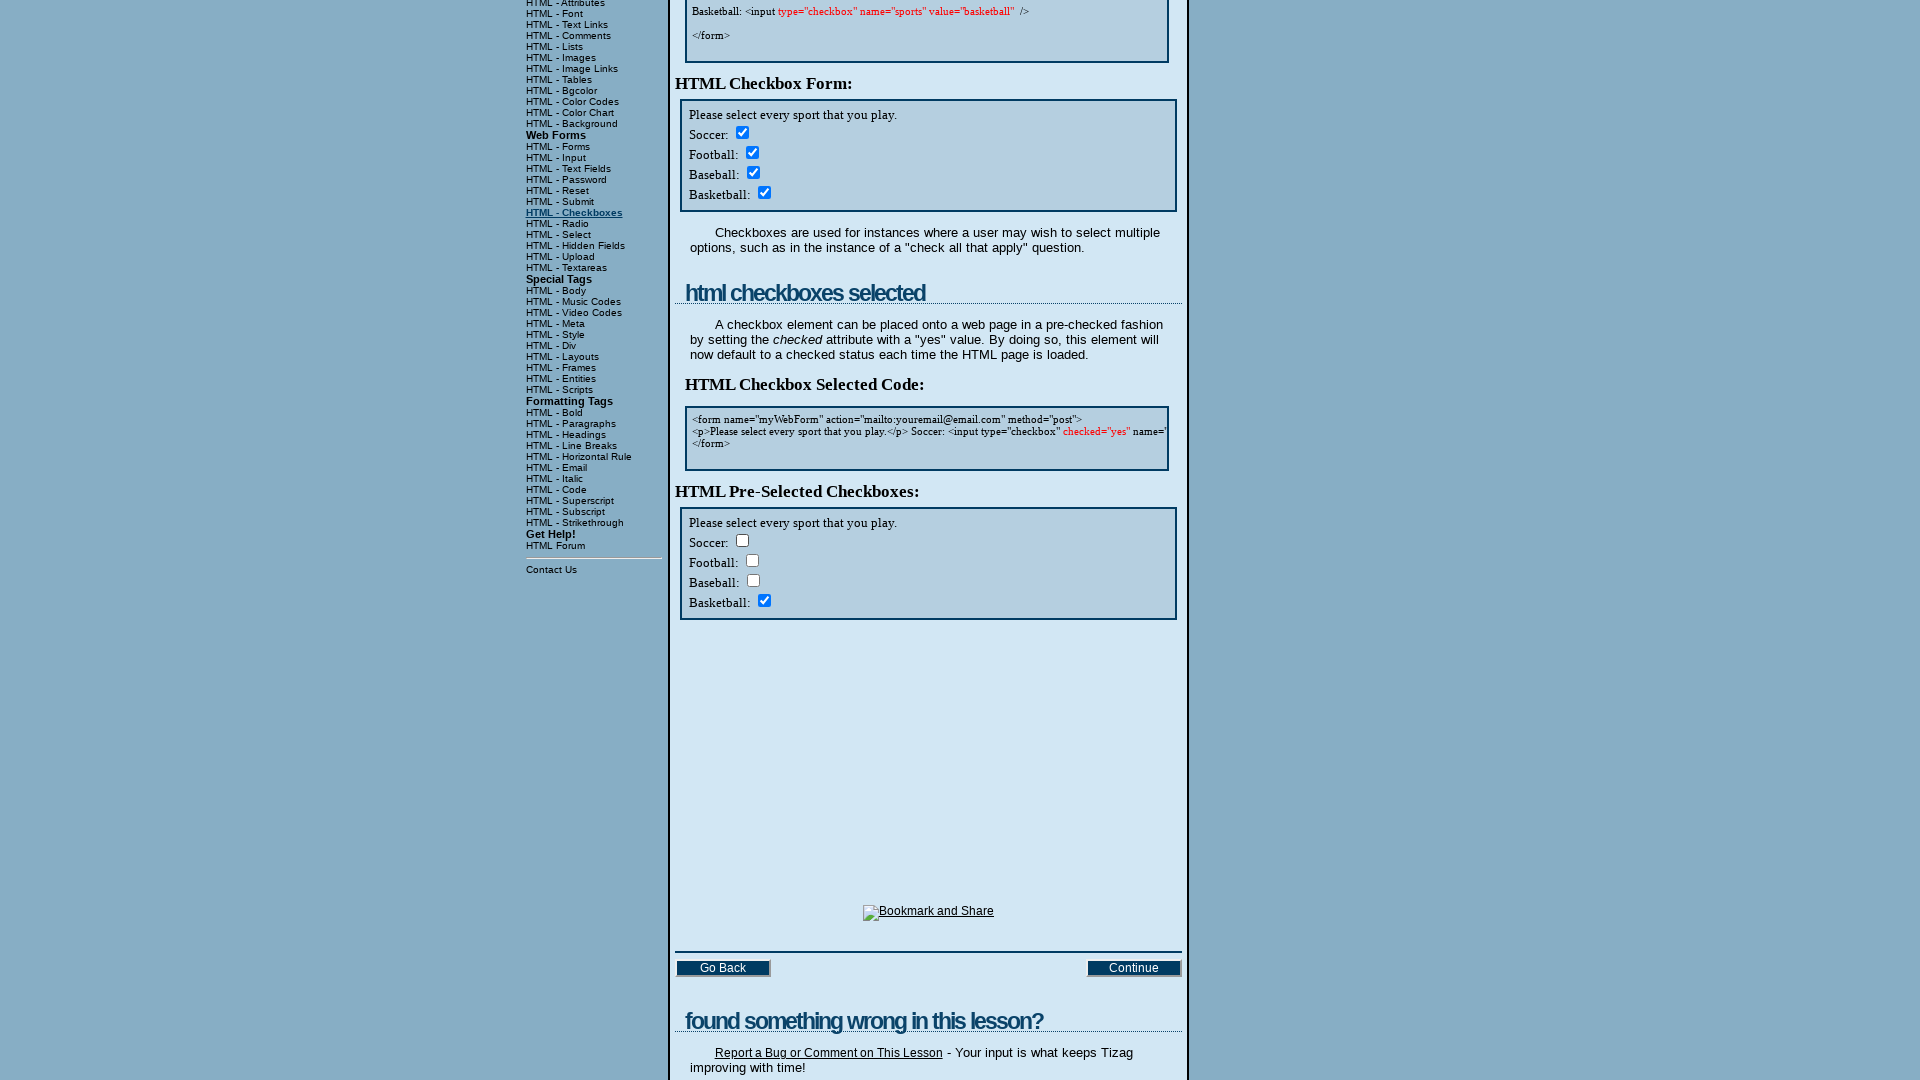

Clicked sports checkbox 6 of 8 at (752, 560) on [name="sports"] >> nth=5
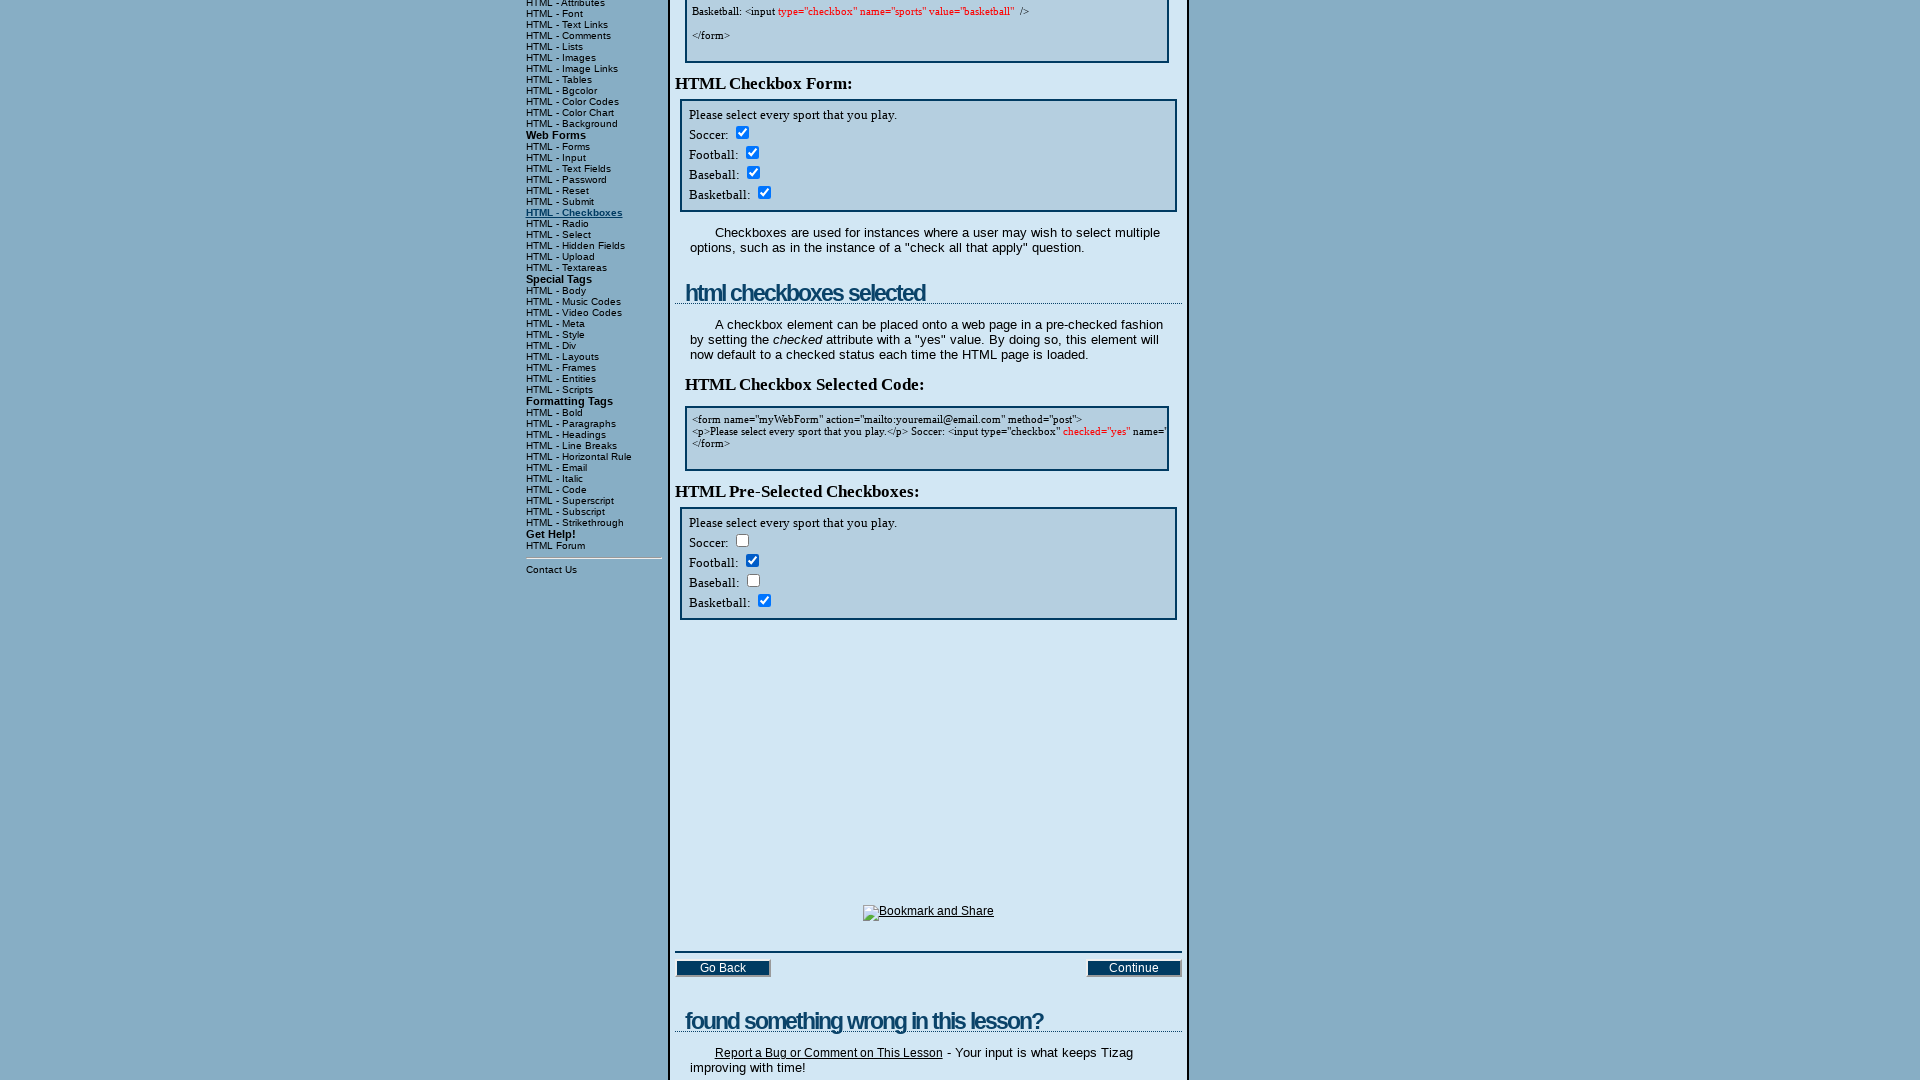

Clicked sports checkbox 7 of 8 at (753, 580) on [name="sports"] >> nth=6
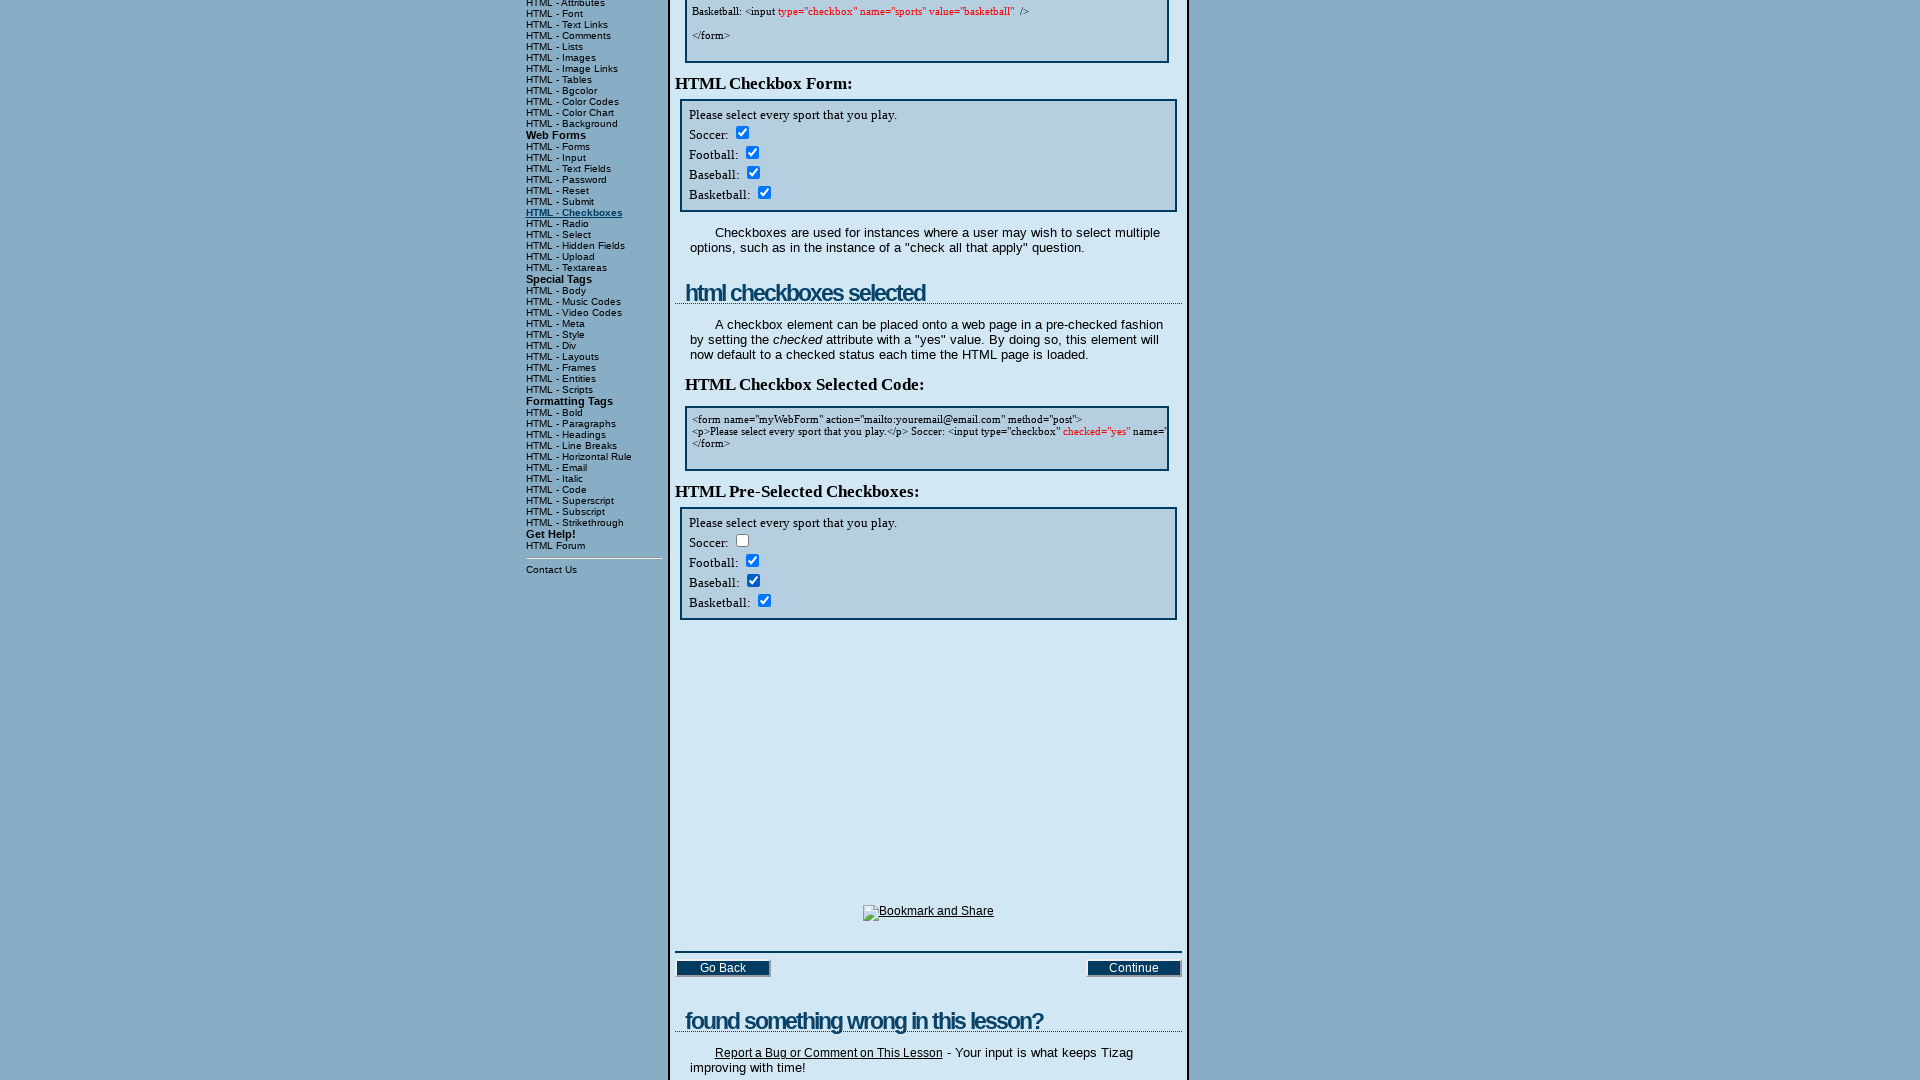

Clicked sports checkbox 8 of 8 at (764, 600) on [name="sports"] >> nth=7
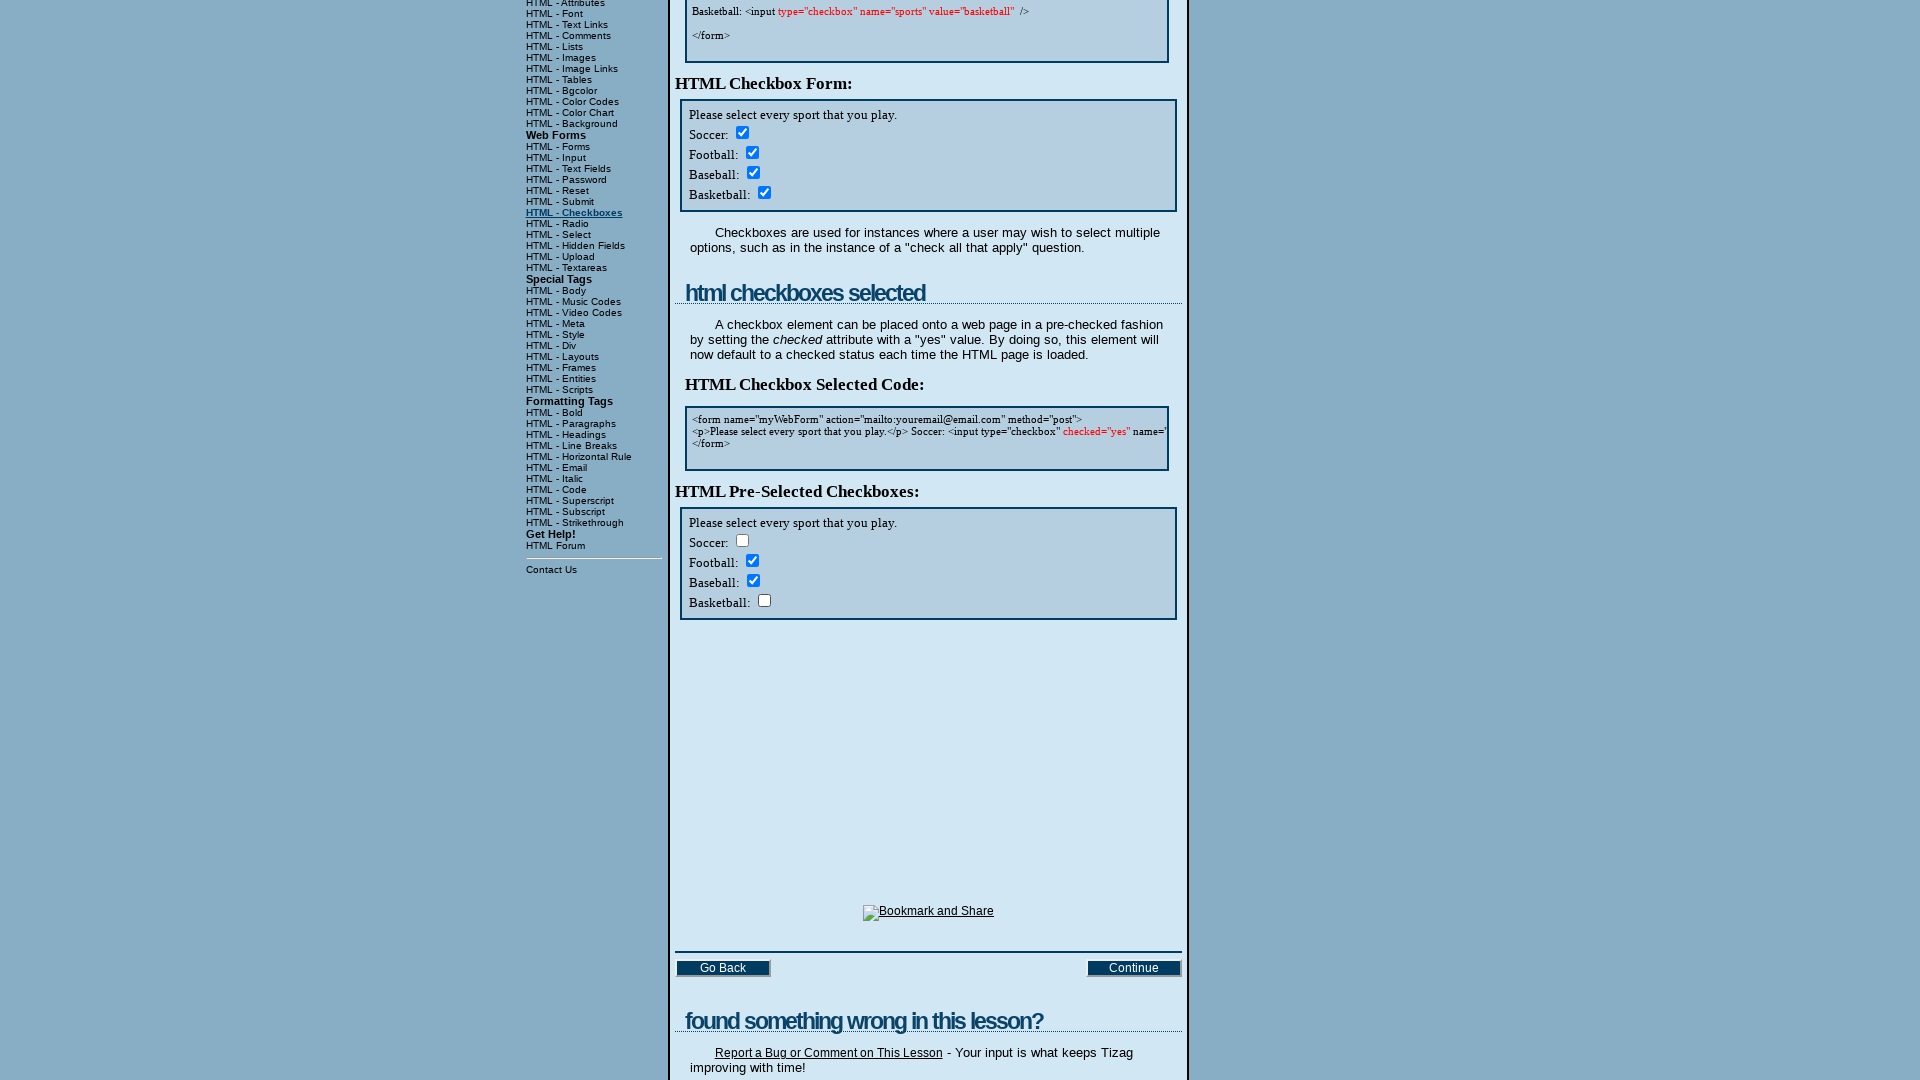

Confirmed sports checkboxes are present after selection
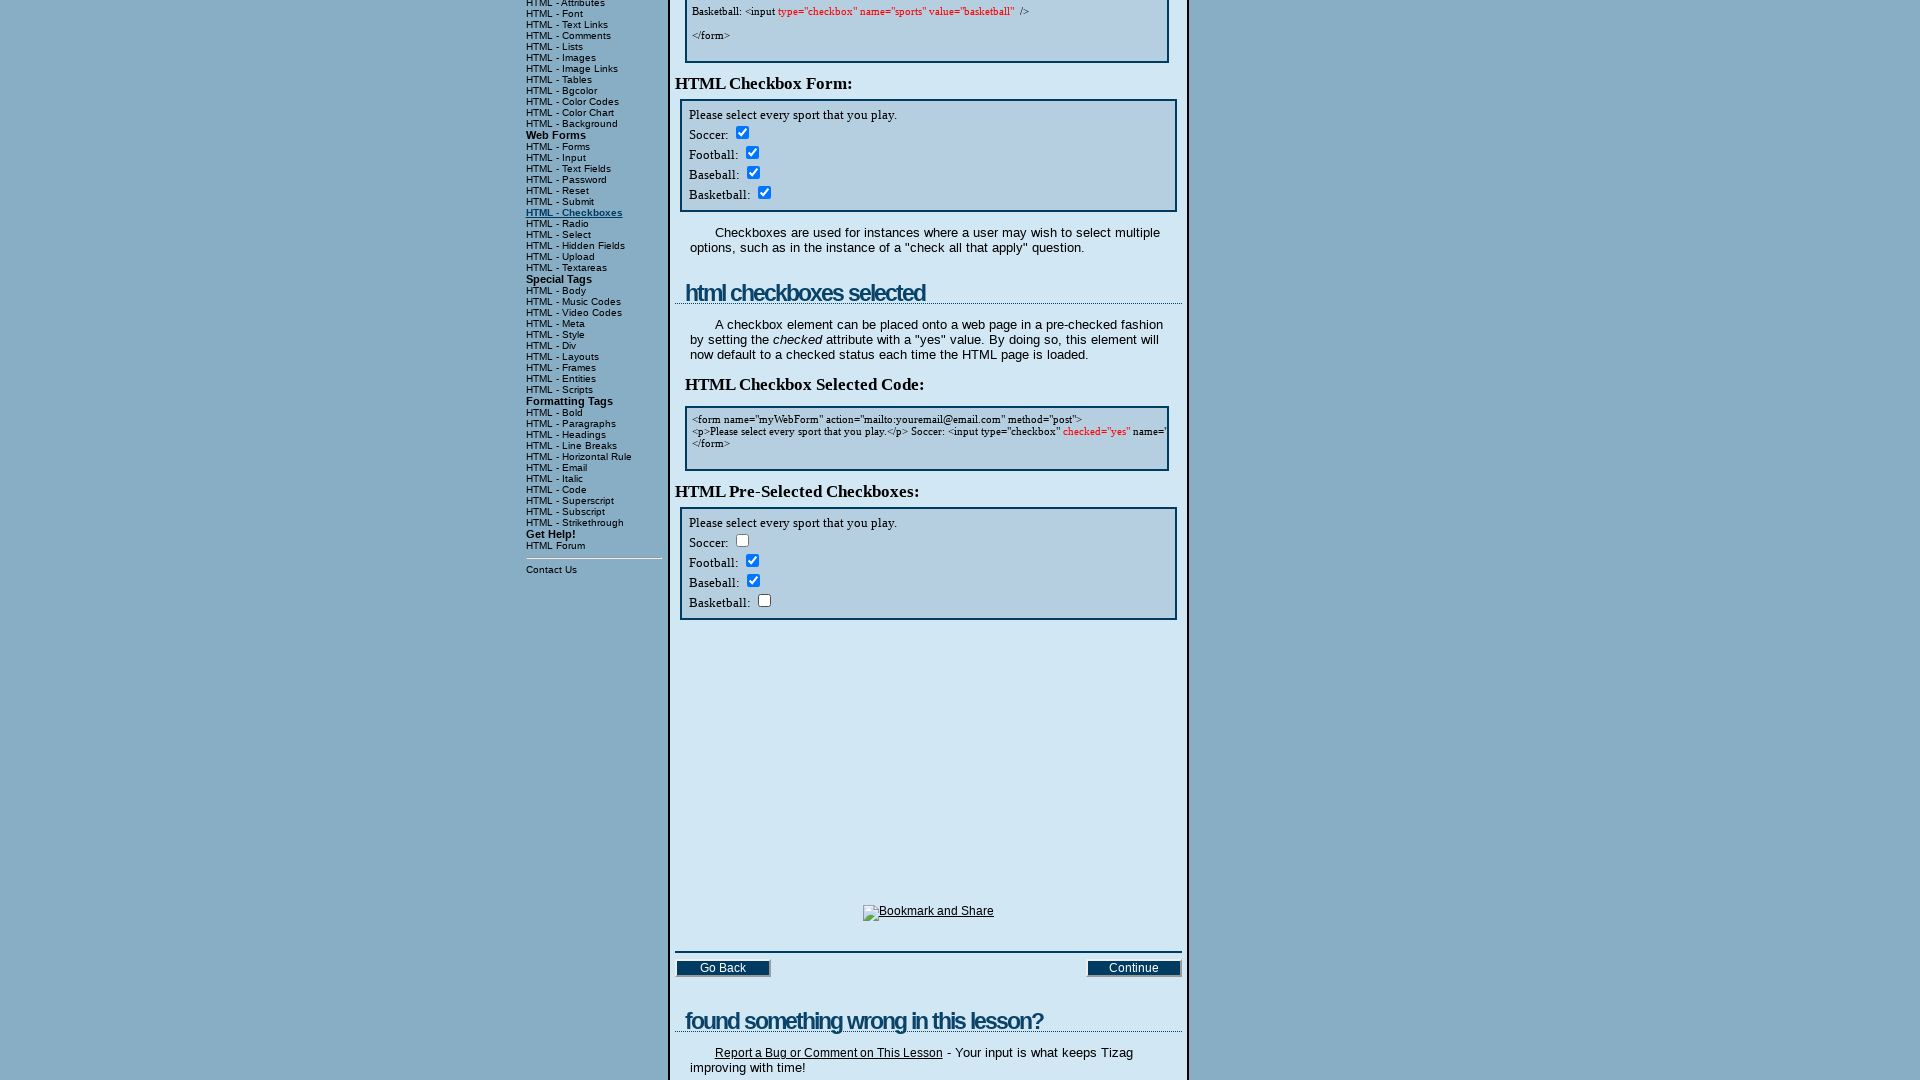

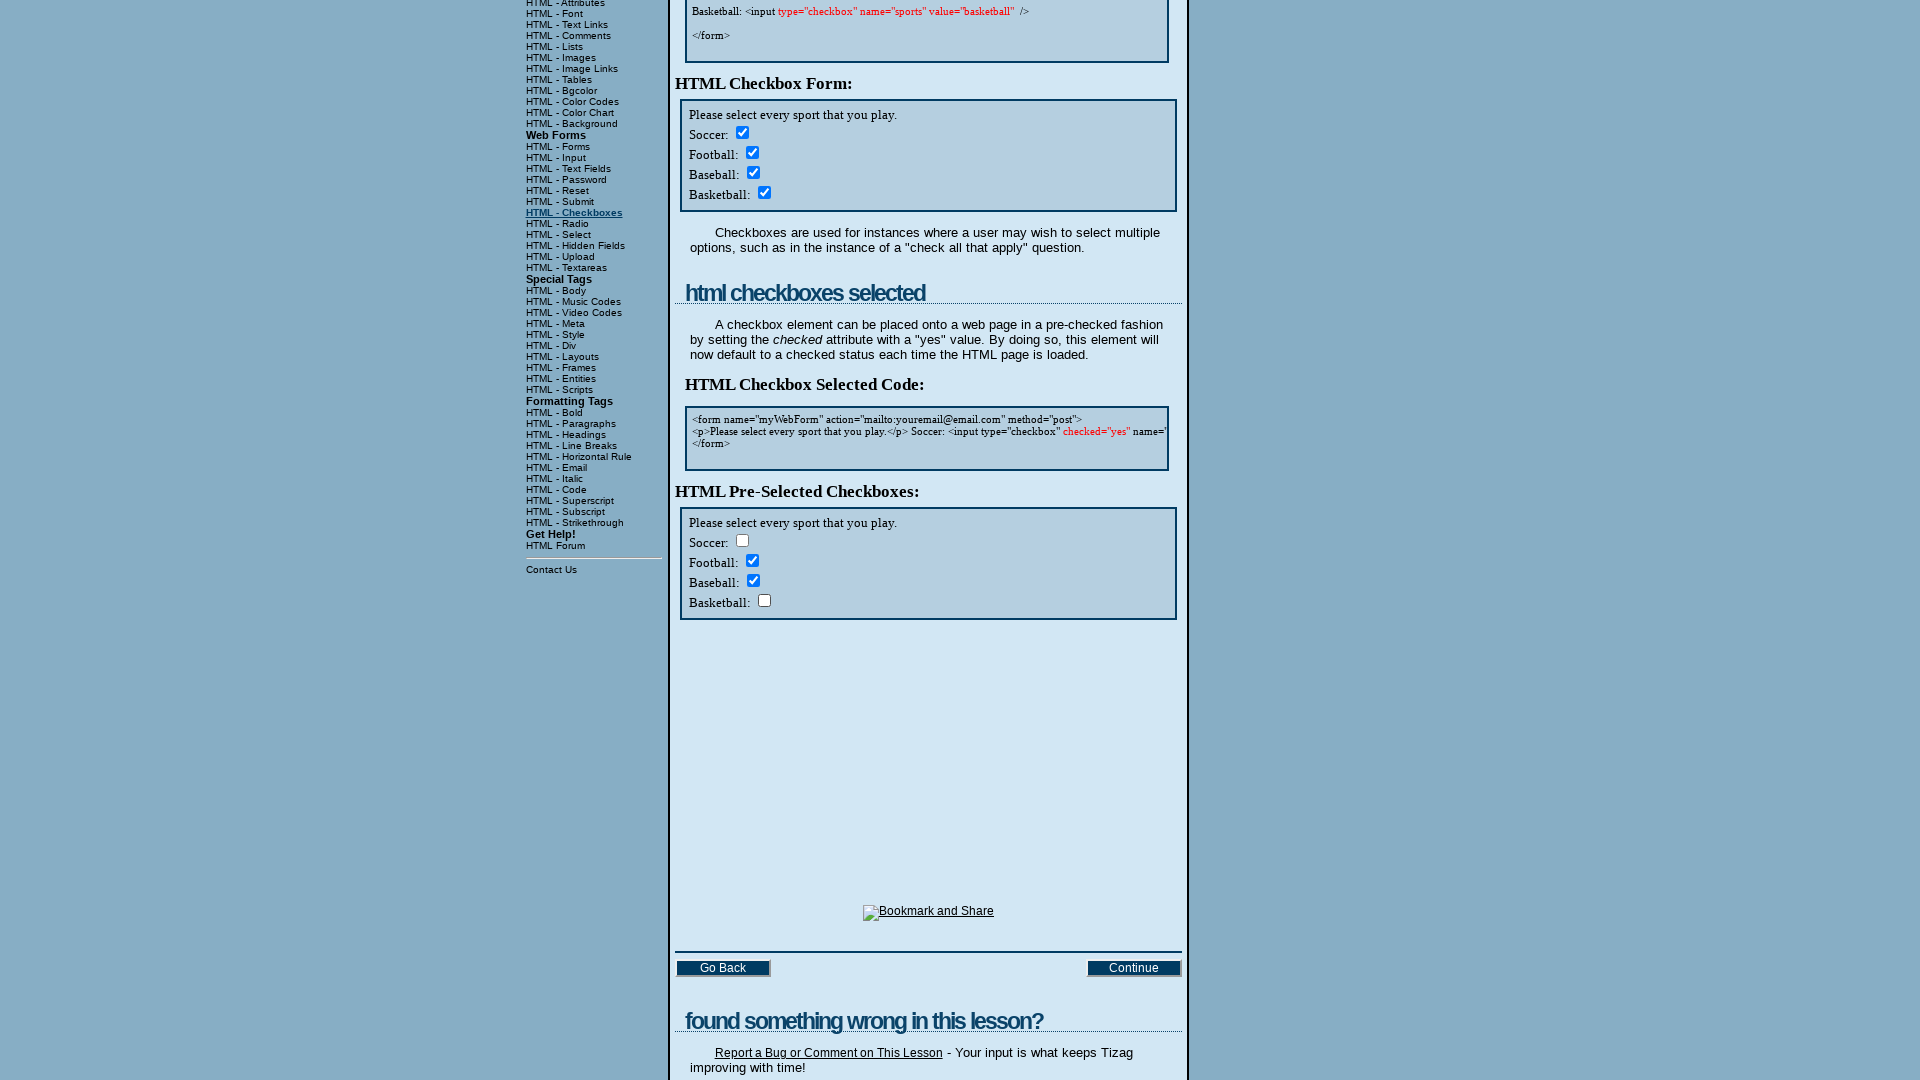